Tests the flight booking flow on BlazeDemo by selecting departure city (Boston), destination city (London), searching for available flights, and selecting the first flight from the results.

Starting URL: http://blazedemo.com/

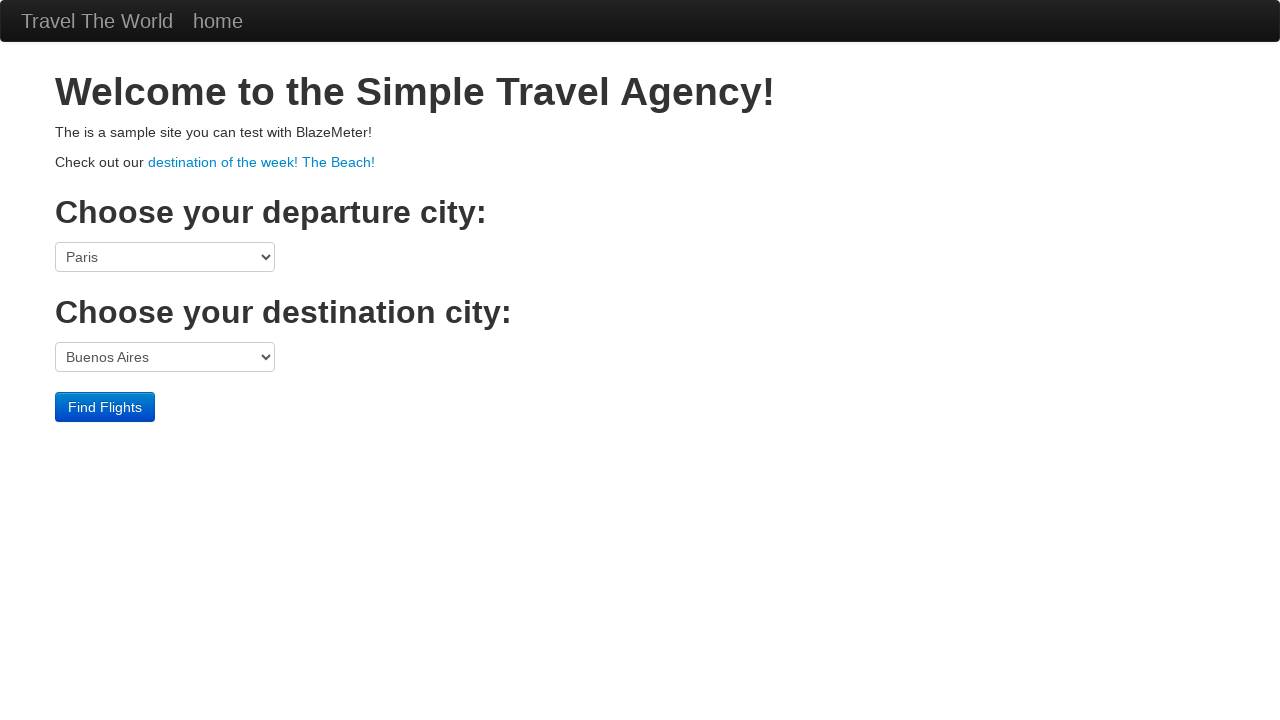

Clicked departure city dropdown at (165, 257) on select[name='fromPort']
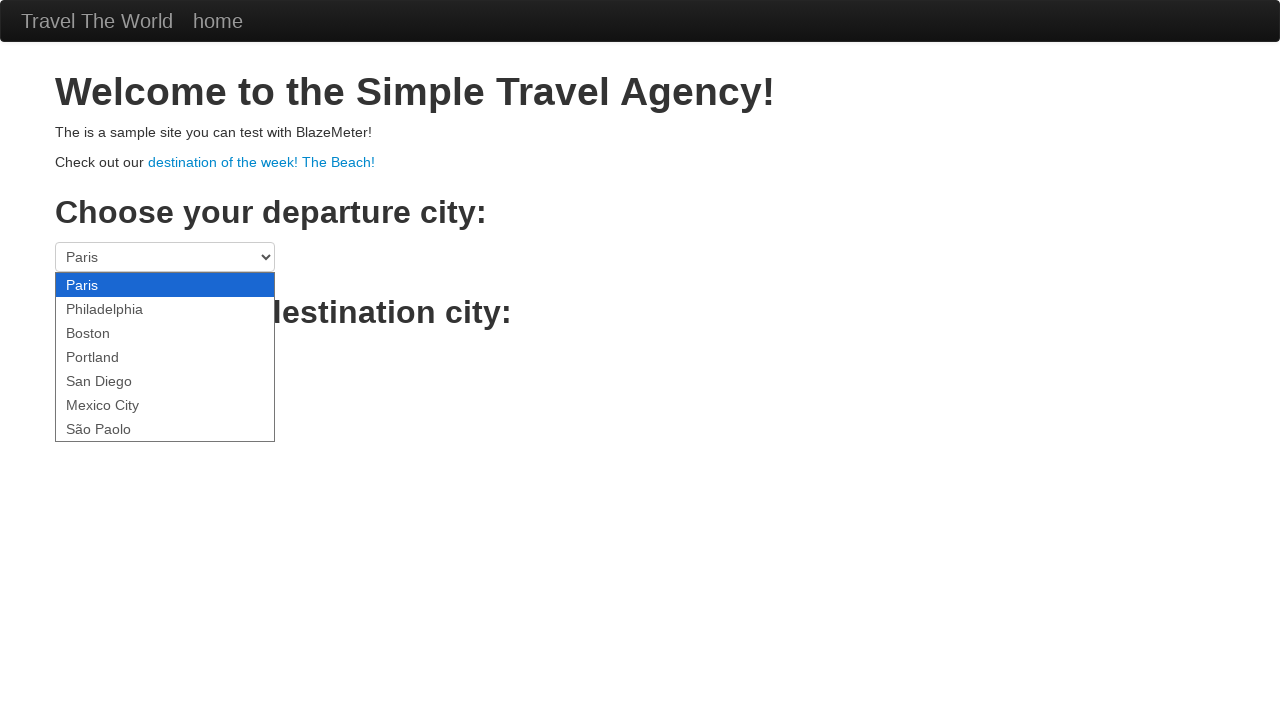

Selected Boston as departure city on select[name='fromPort']
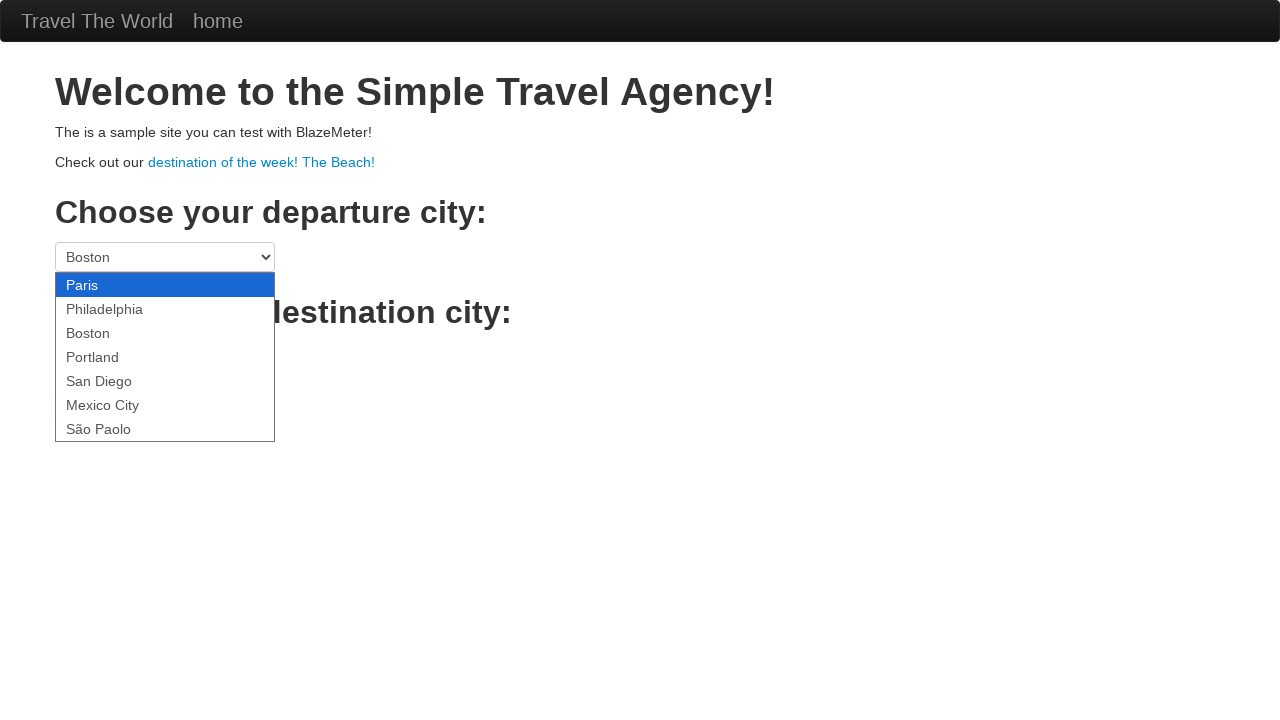

Clicked destination city dropdown at (165, 357) on select[name='toPort']
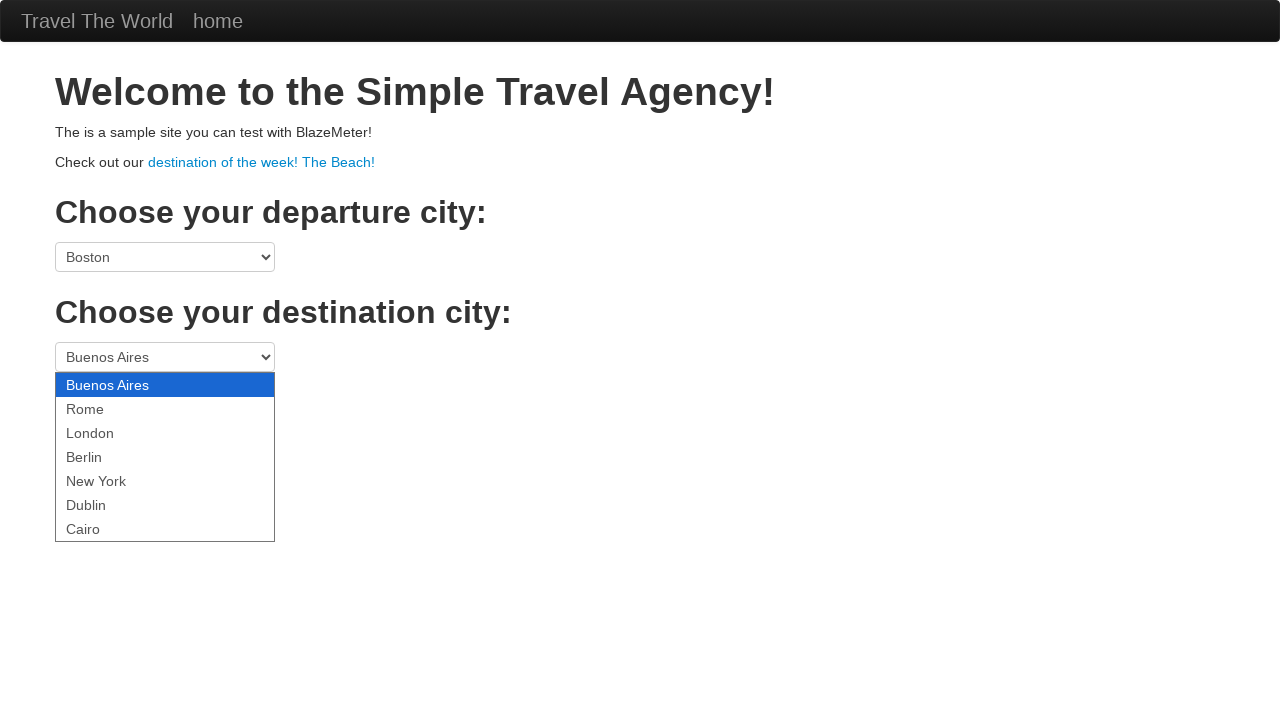

Selected London as destination city on select[name='toPort']
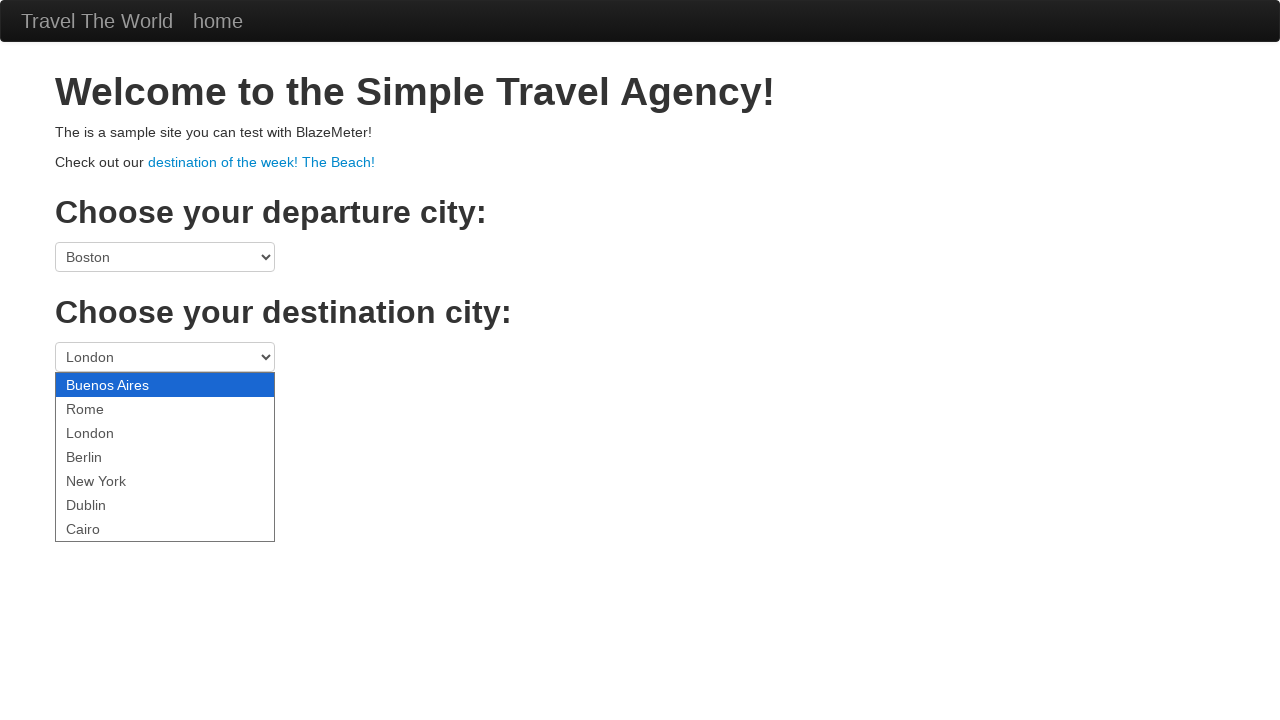

Clicked Find Flights button to search for available flights at (105, 407) on .btn-primary
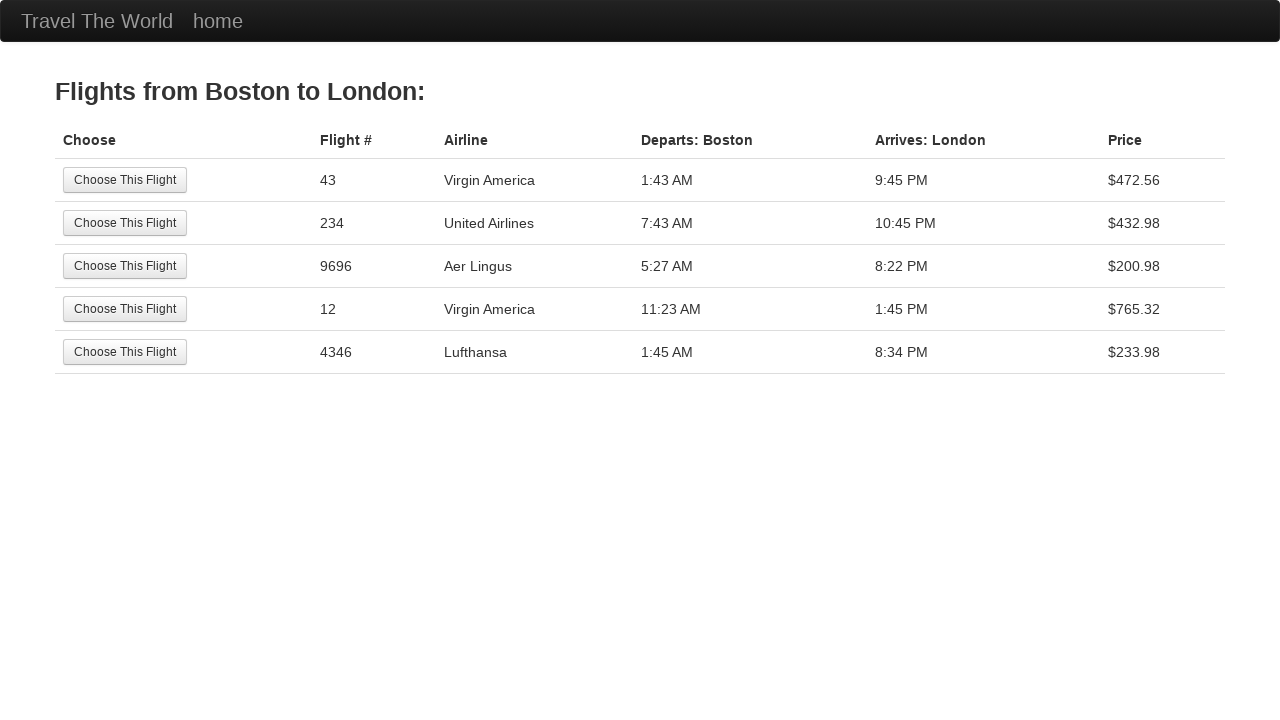

Flight results page loaded with available flights
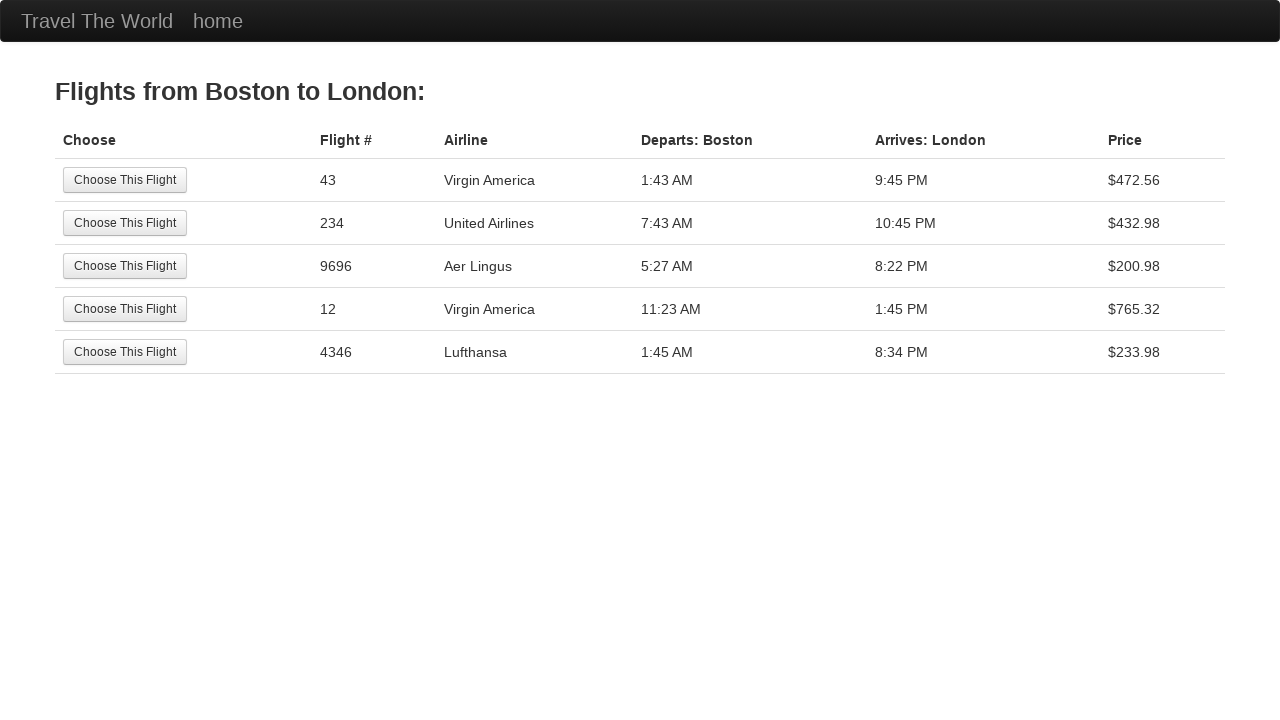

Selected the first available flight from results at (125, 180) on .btn-small
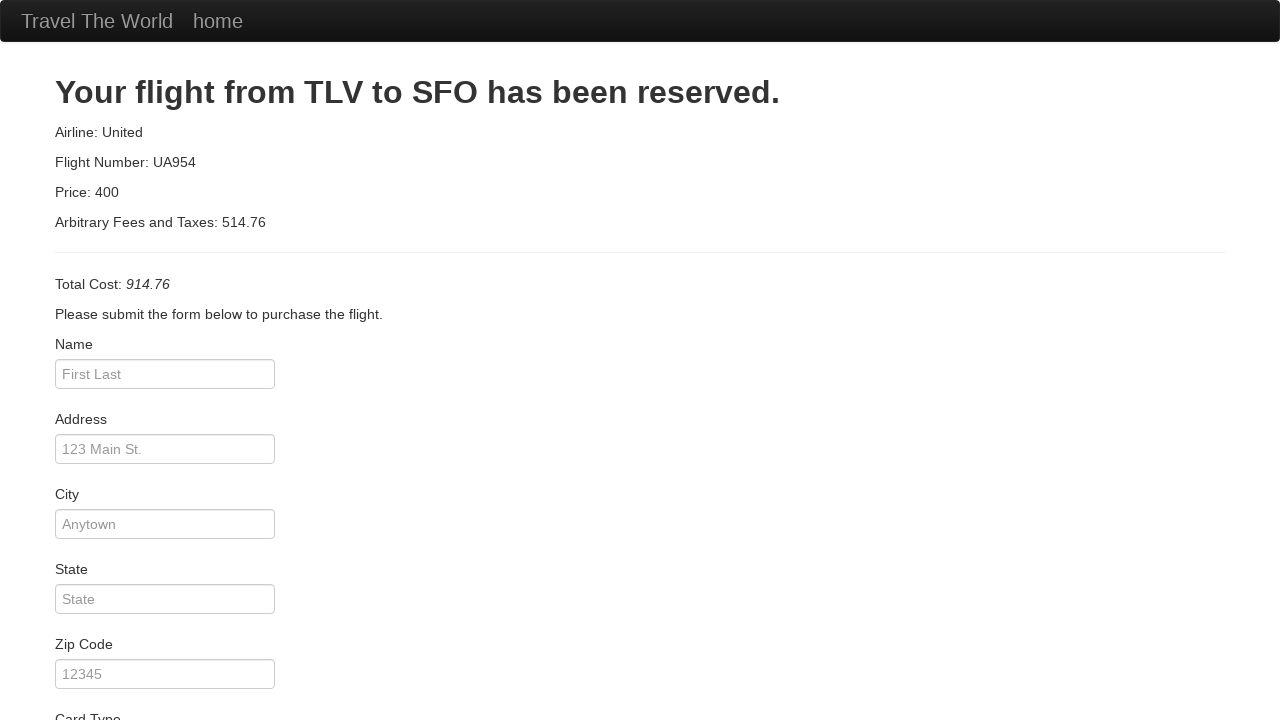

Purchase page loaded displaying selected flight details
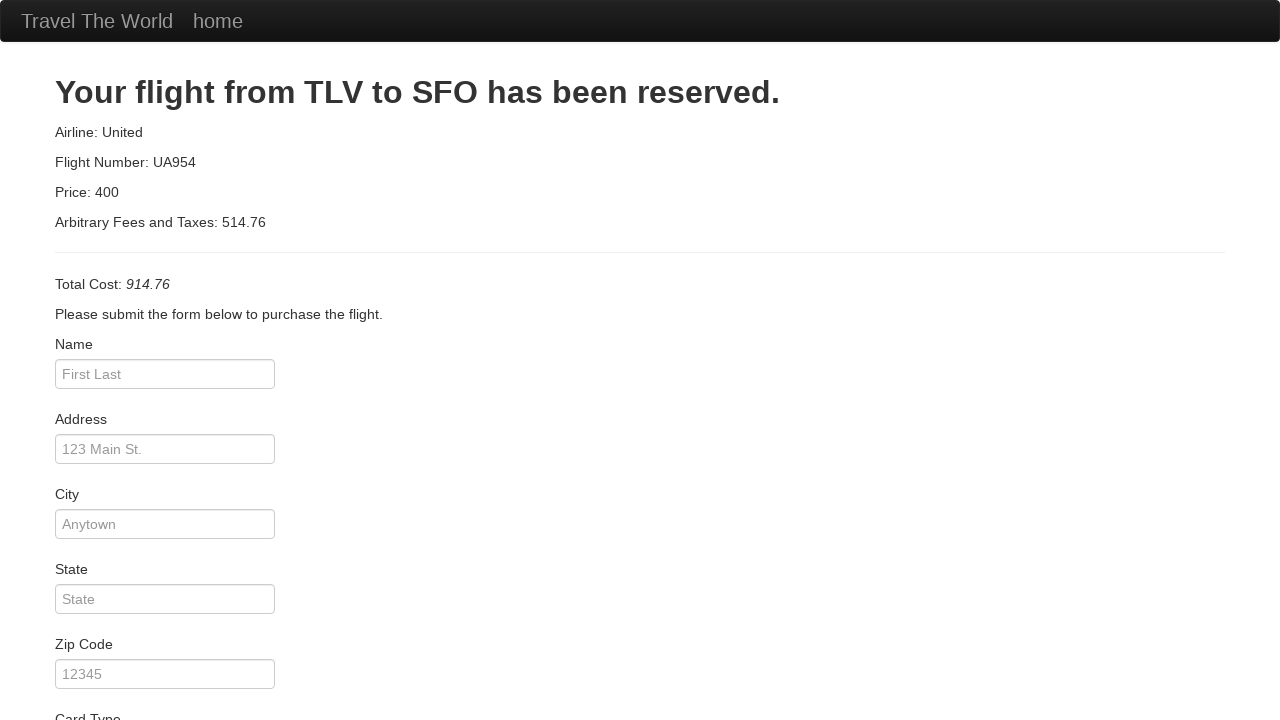

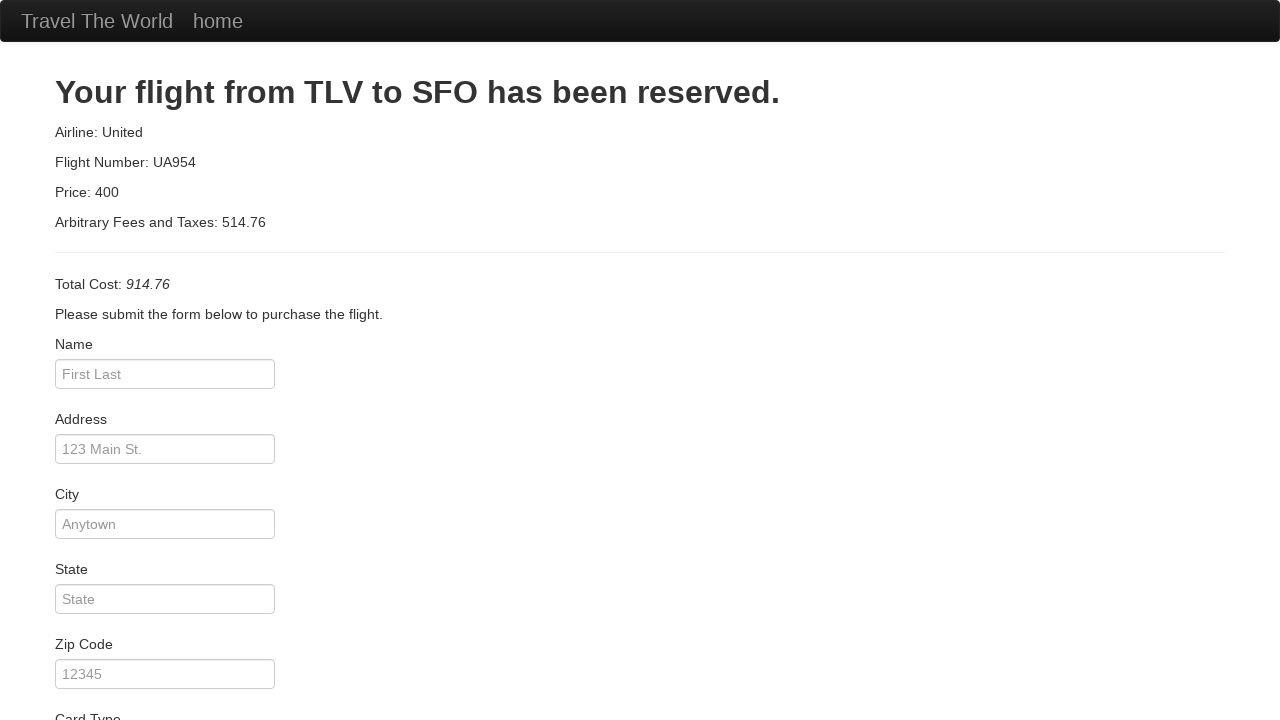